Navigates to a page, clicks a link with a calculated text value, then fills out a form with personal information and submits it

Starting URL: http://suninjuly.github.io/find_link_text

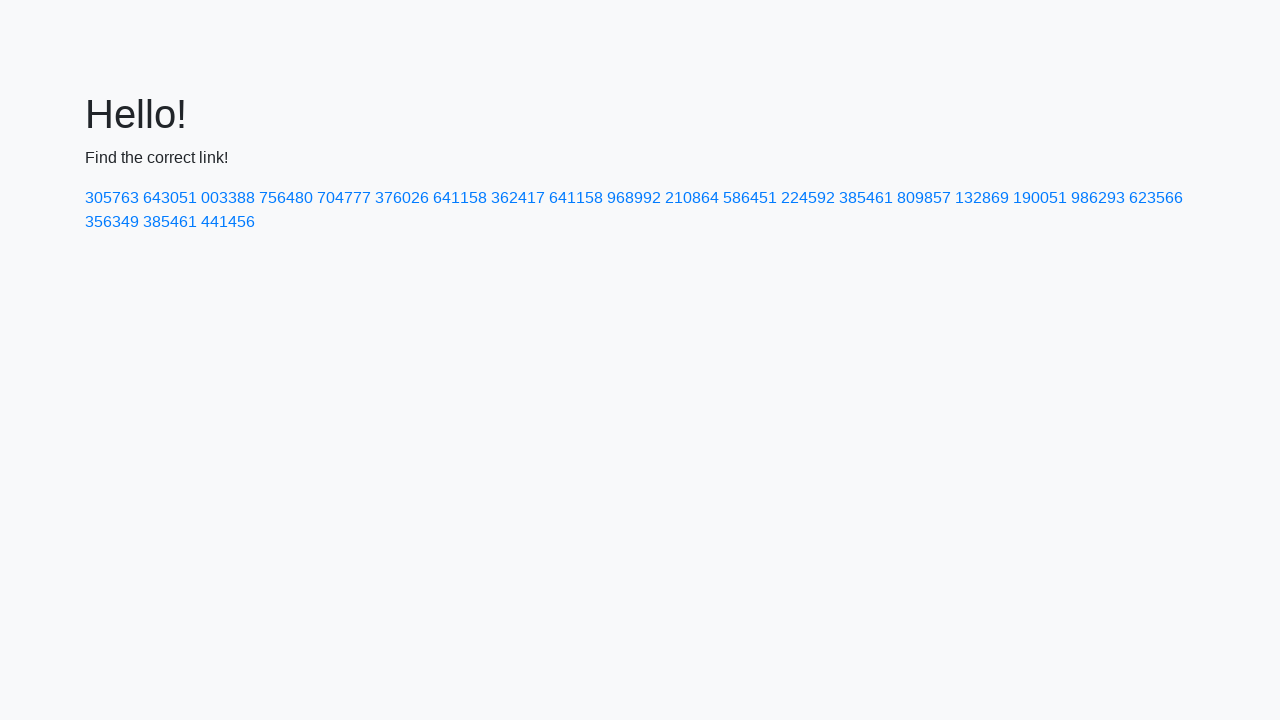

Navigated to http://suninjuly.github.io/find_link_text
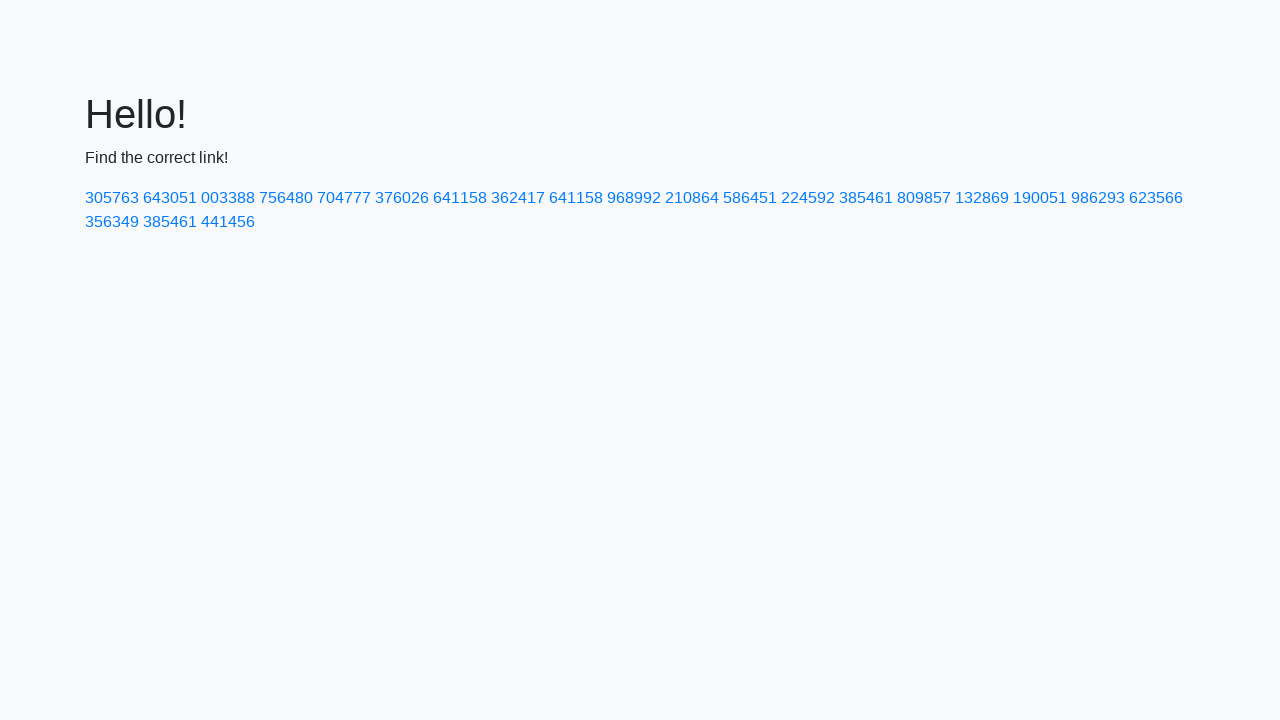

Clicked link with calculated text value: 224592 at (808, 198) on a:has-text('224592')
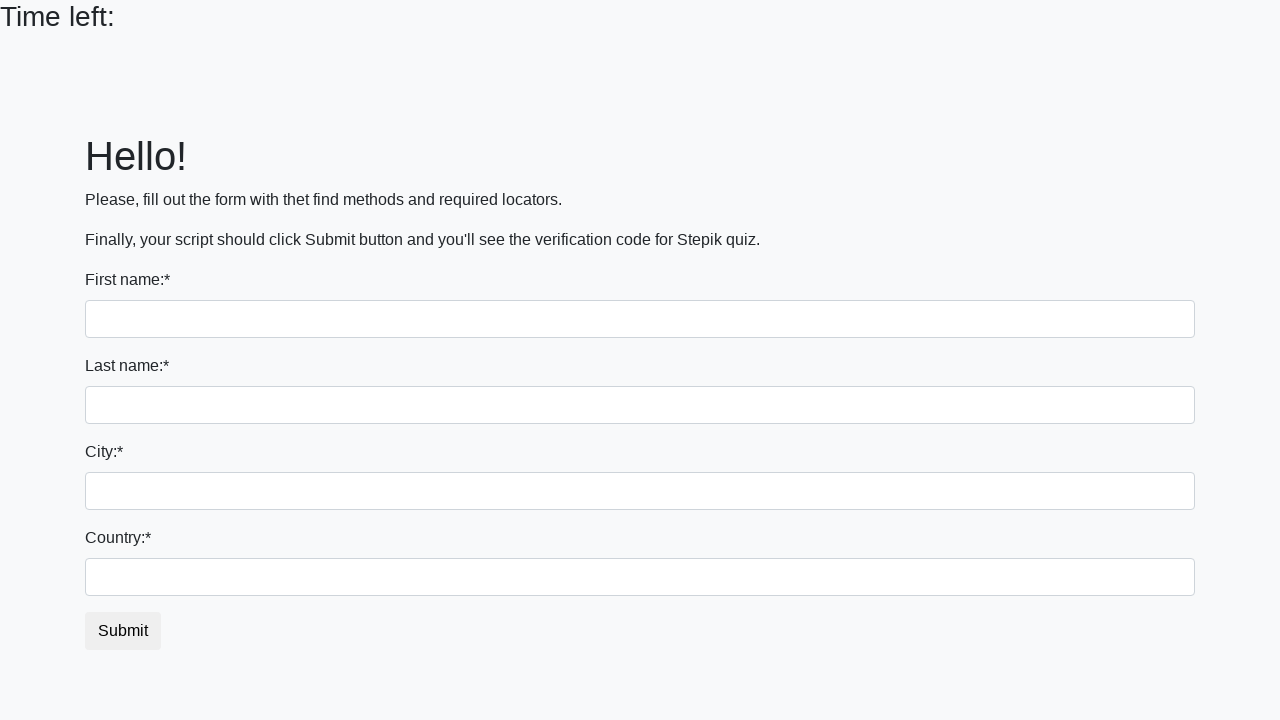

Filled first name field with 'Ivan' on input:first-of-type
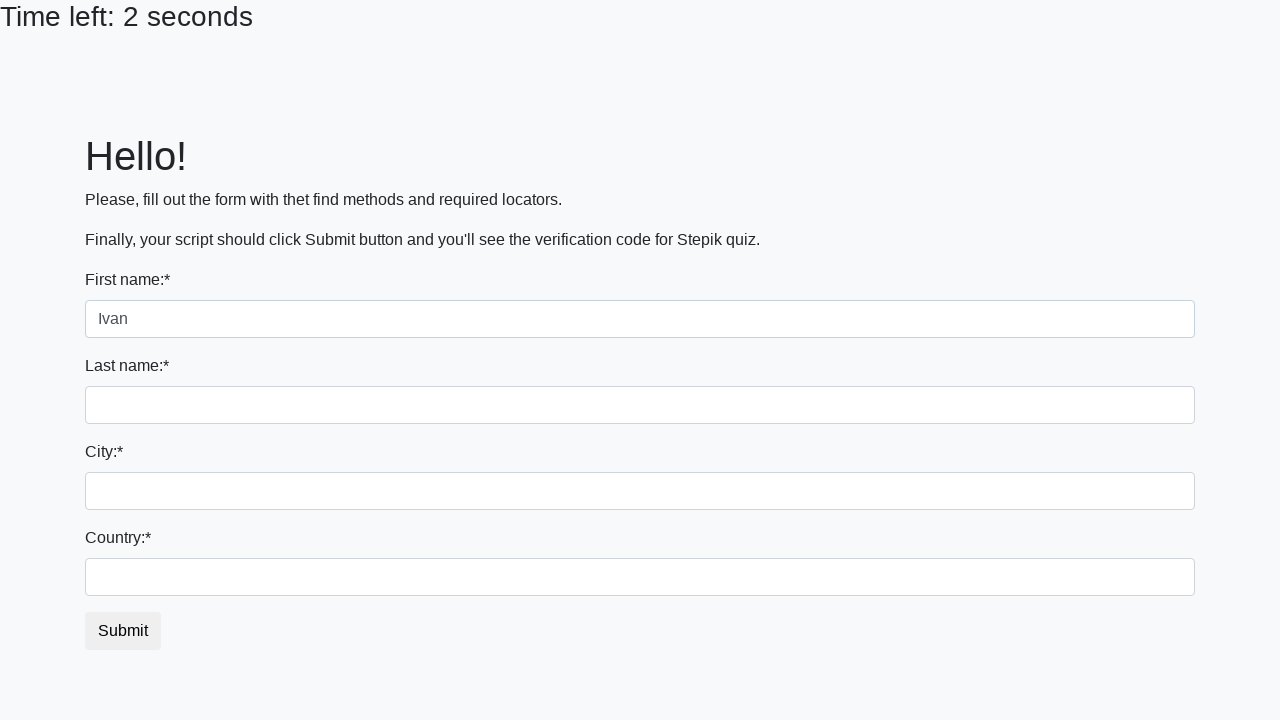

Filled last name field with 'Petrov' on input[name='last_name']
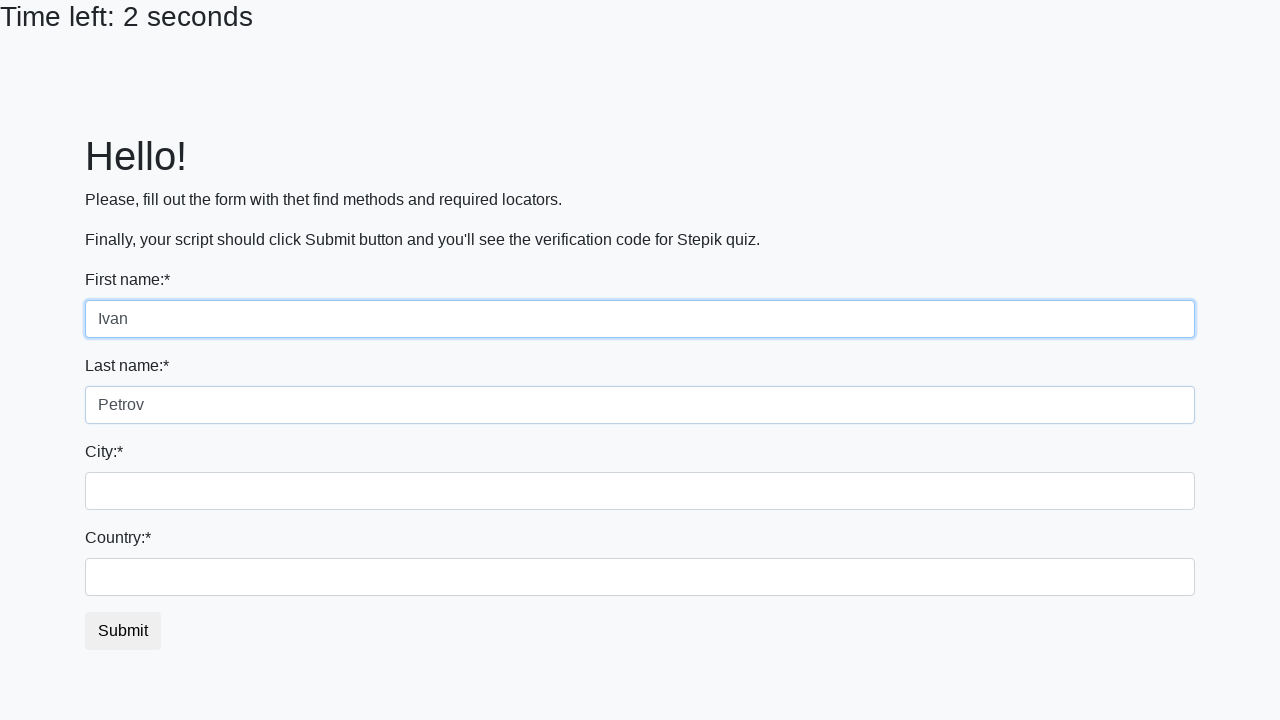

Filled city field with 'Smolensk' on .form-control.city
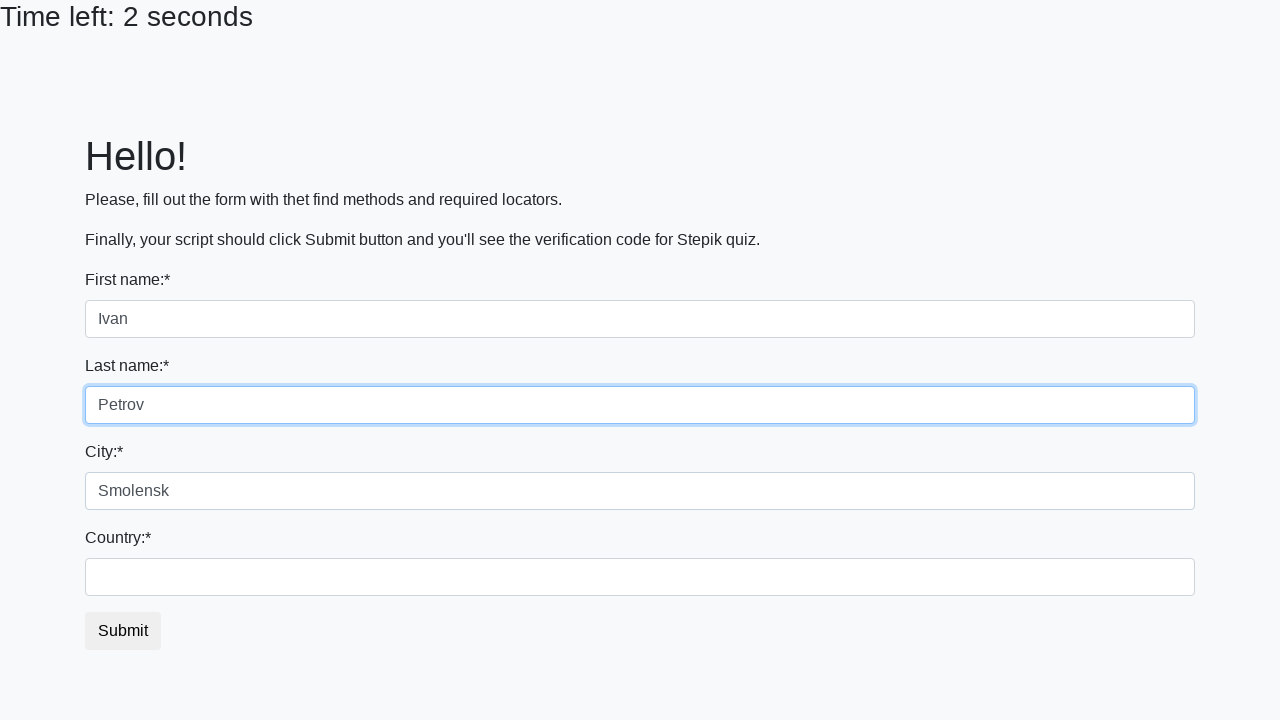

Filled country field with 'Russia' on #country
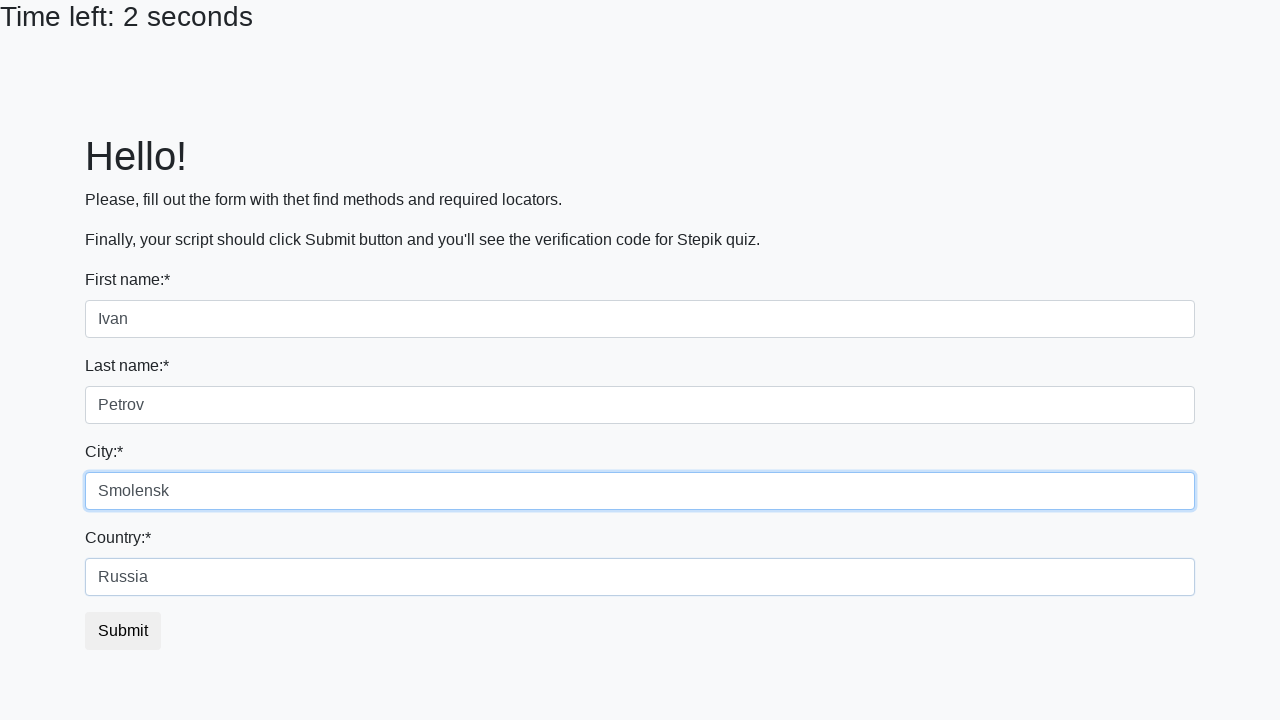

Clicked submit button to submit the form at (123, 631) on button.btn
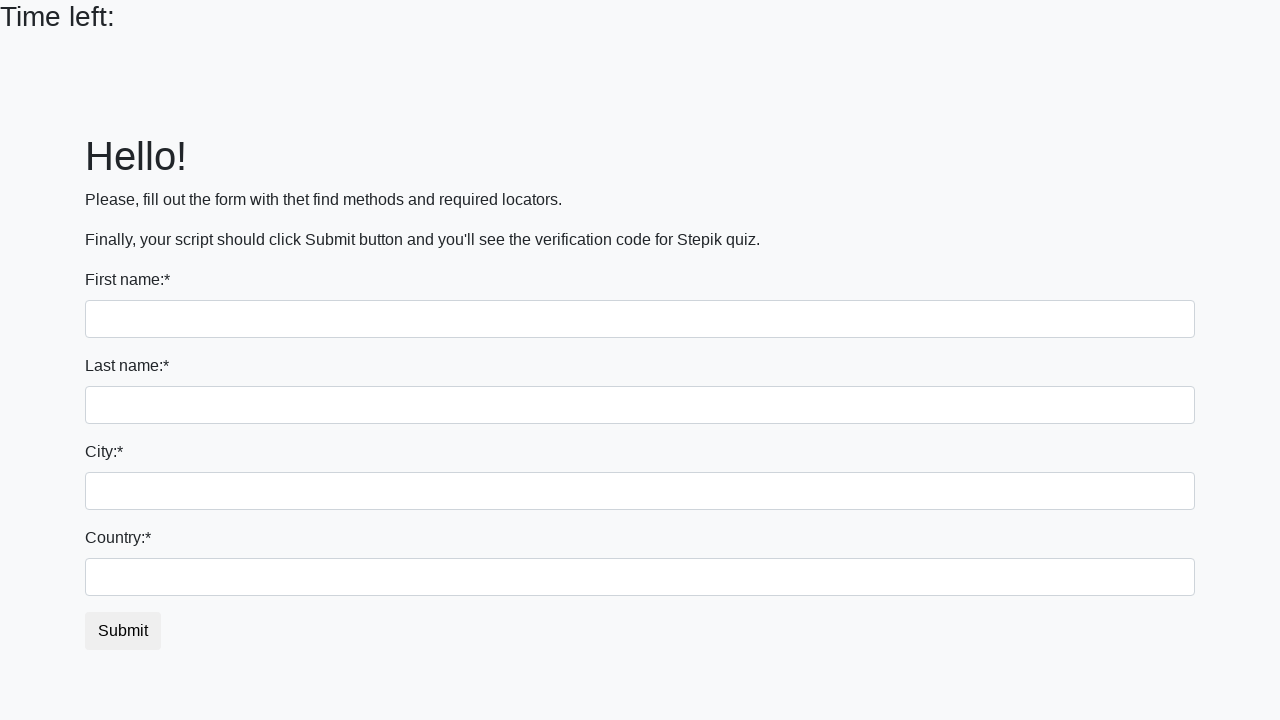

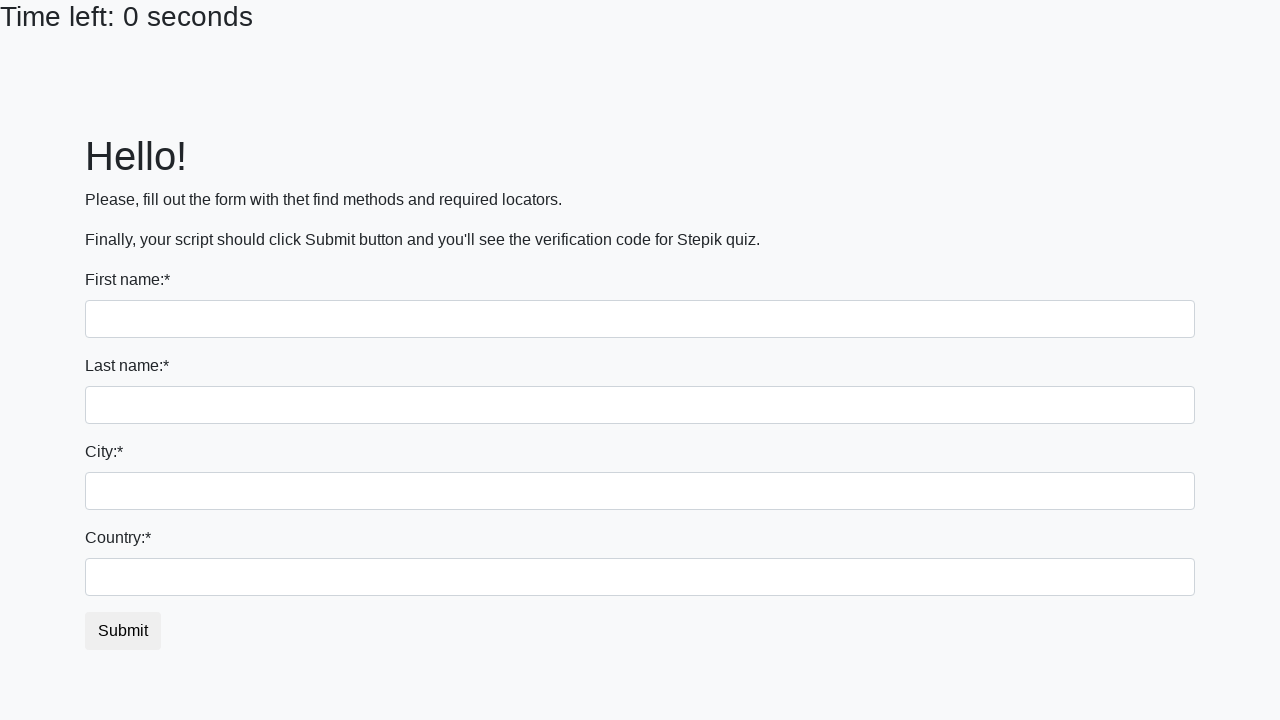